Tests successful form submission on a practice automation form by filling required fields (first name, last name, email, phone number, gender) and verifying the success modal appears.

Starting URL: https://demoqa.com/automation-practice-form/

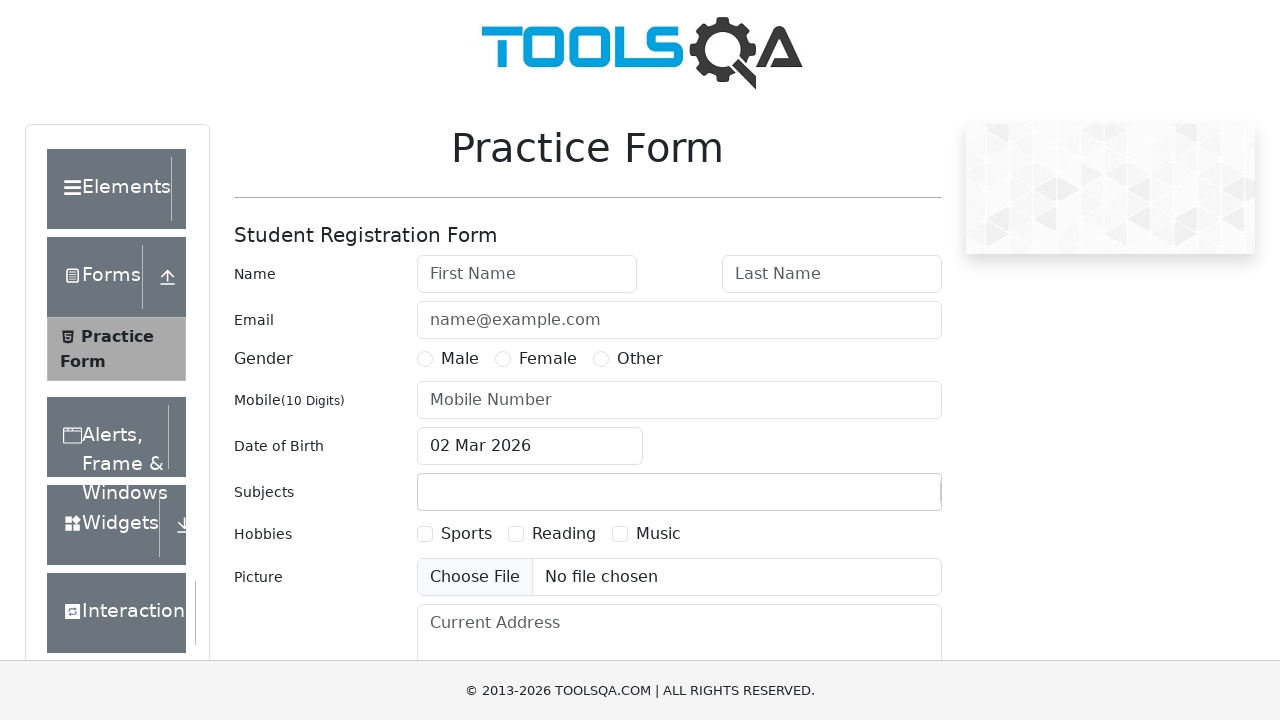

Filled first name field with 'John' on #firstName
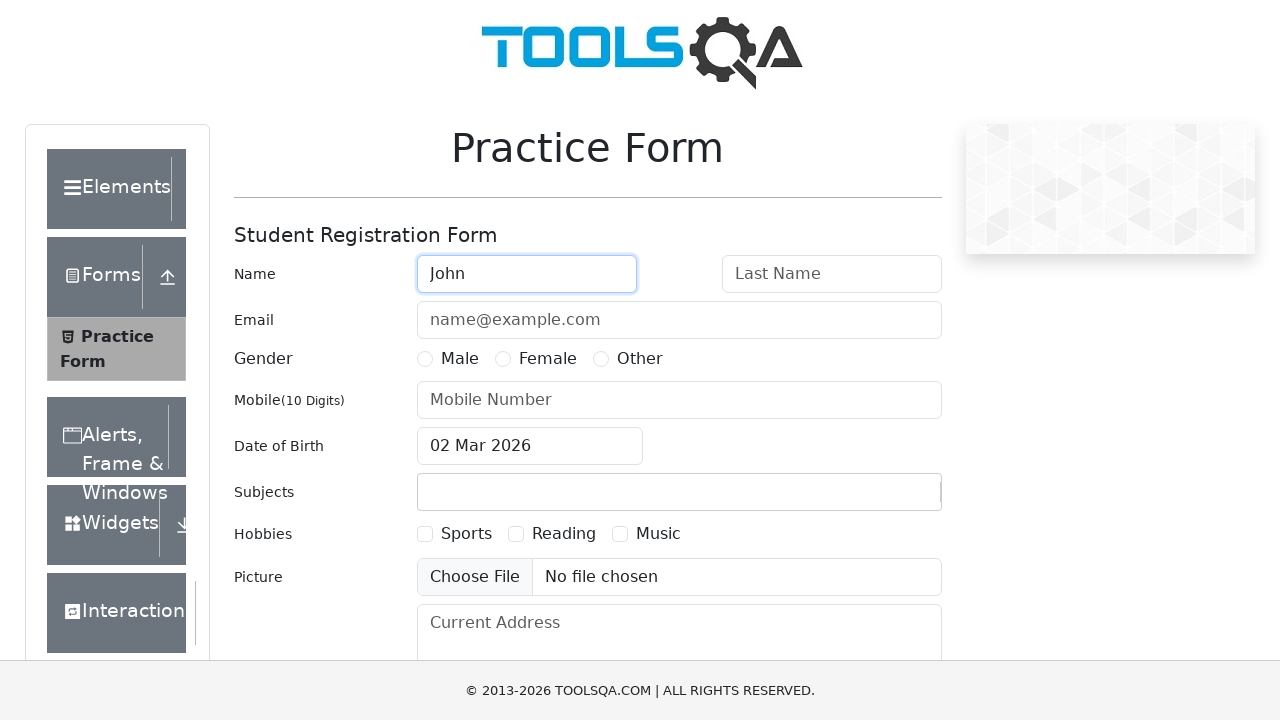

Filled last name field with 'Doe' on #lastName
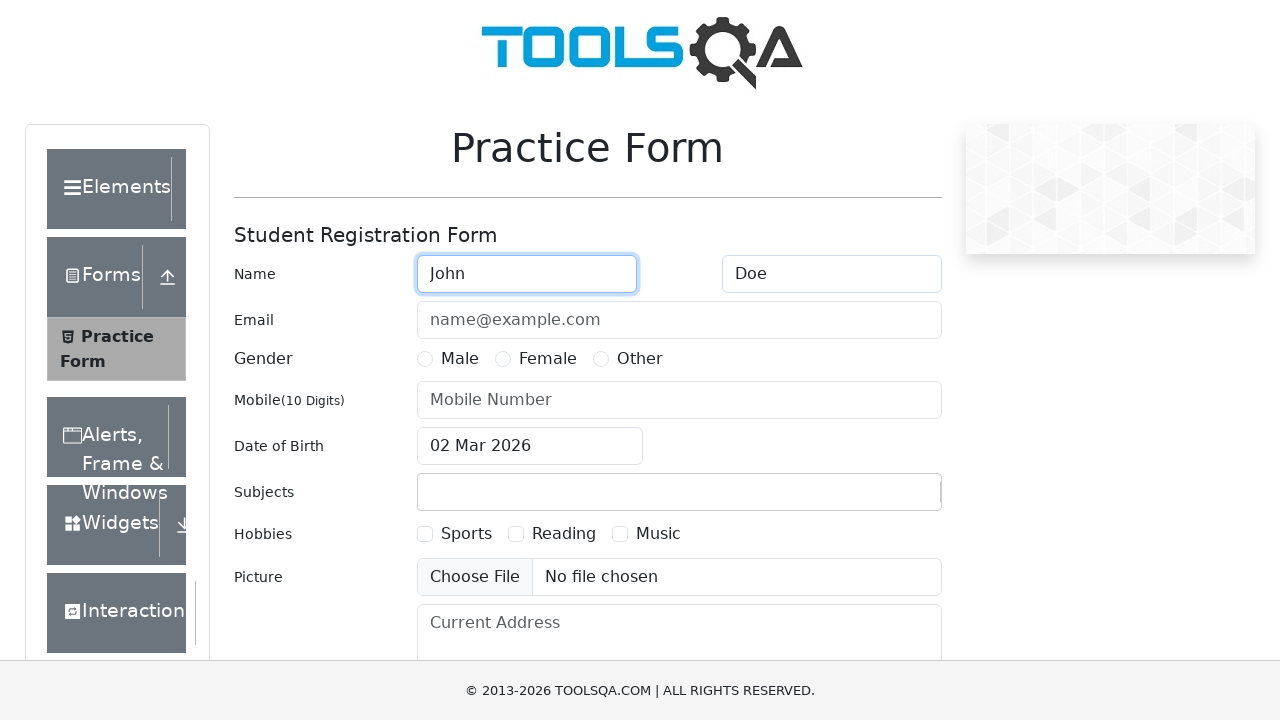

Filled email field with 'john.doe@example.com' on #userEmail
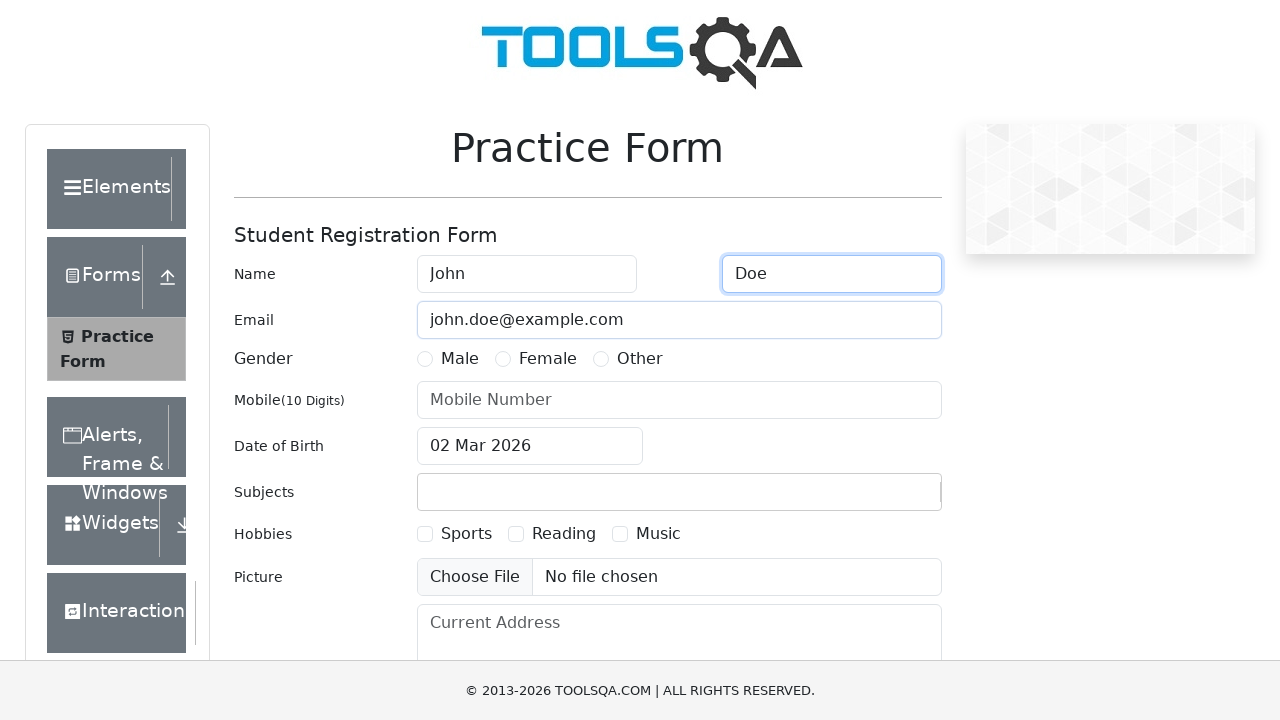

Filled phone number field with '1234567890' on #userNumber
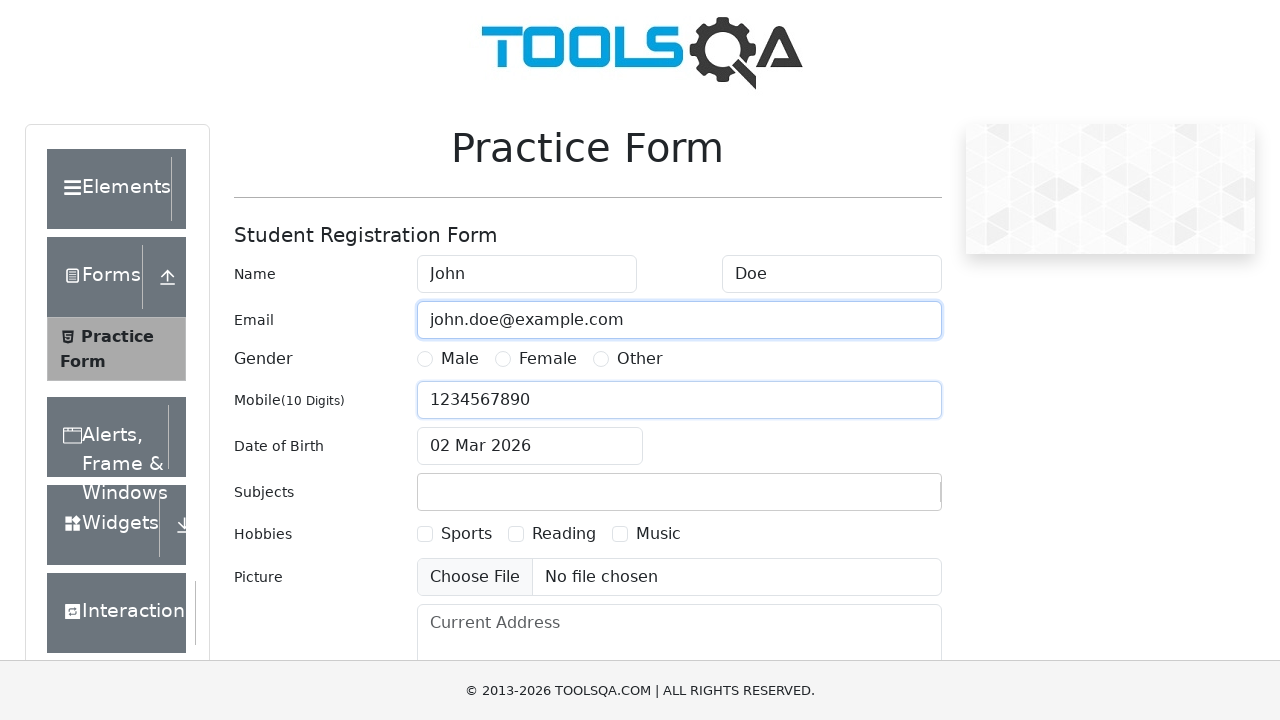

Selected 'Male' gender option at (460, 359) on input[value='Male'] + label
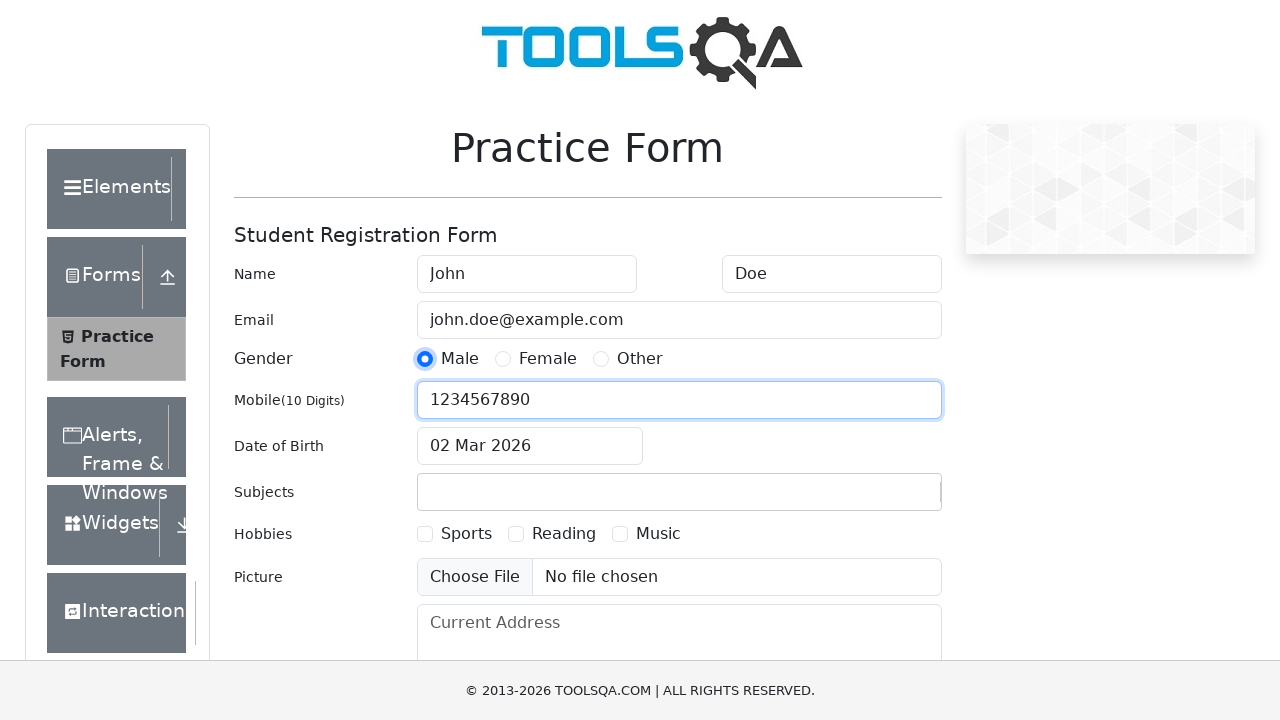

Clicked submit button to submit form at (885, 499) on #submit
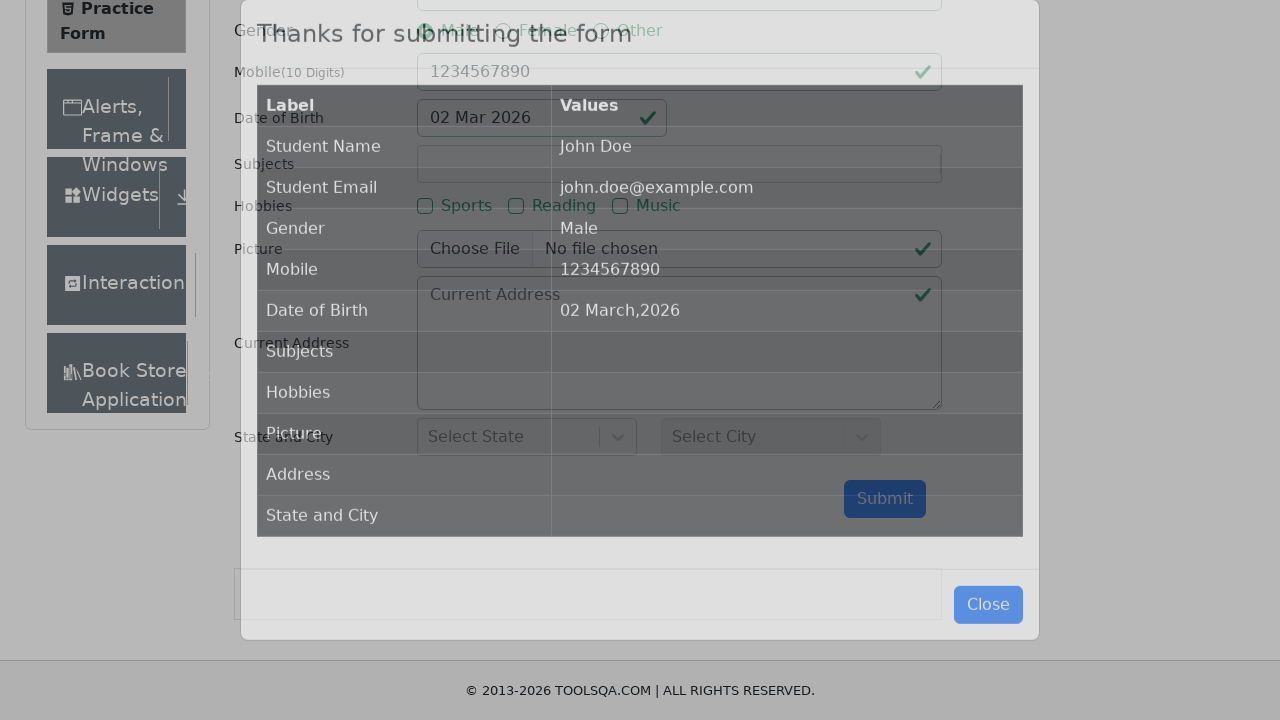

Success modal appeared confirming form submission
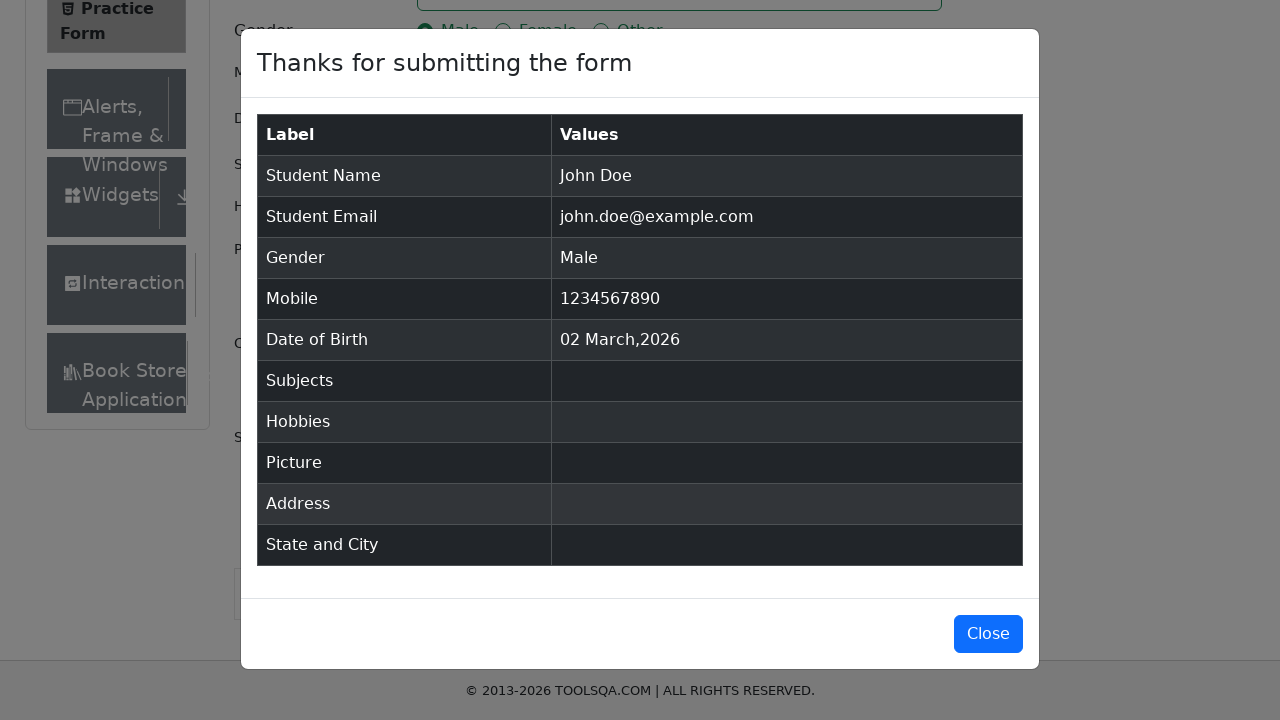

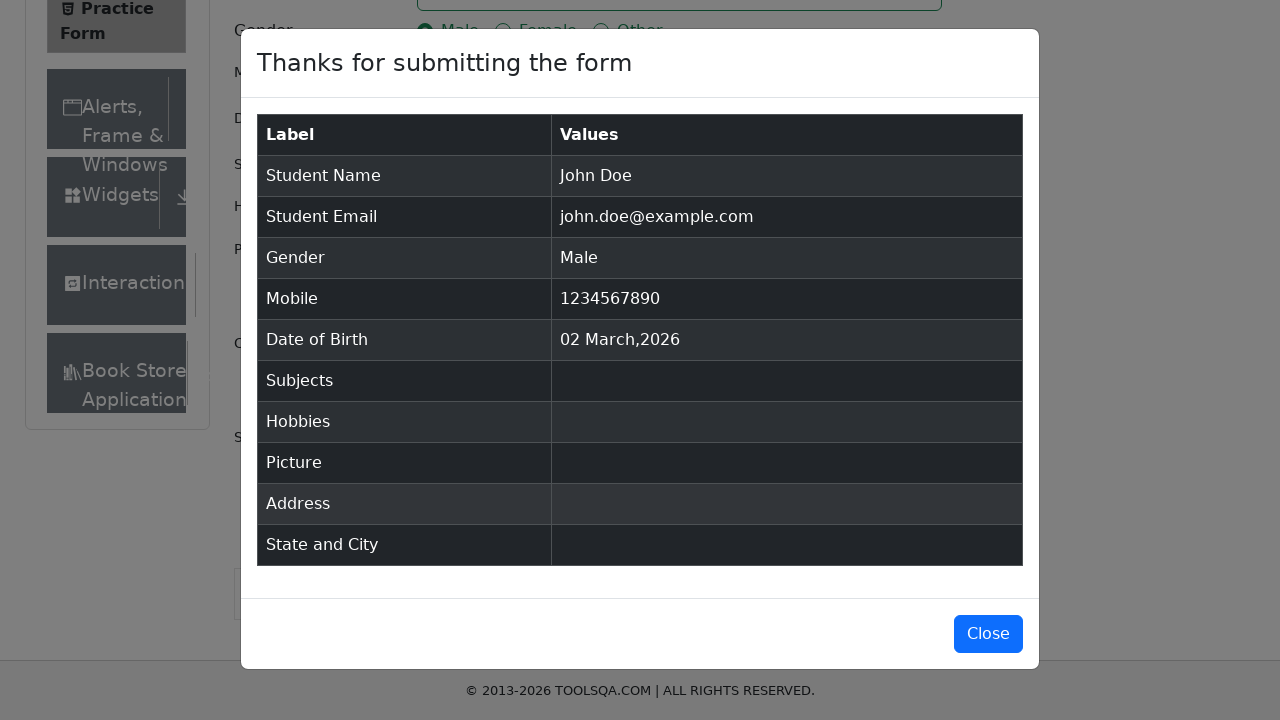